Tests filling a name input field on an Angular practice form by entering text into the name box

Starting URL: https://rahulshettyacademy.com/angularpractice/

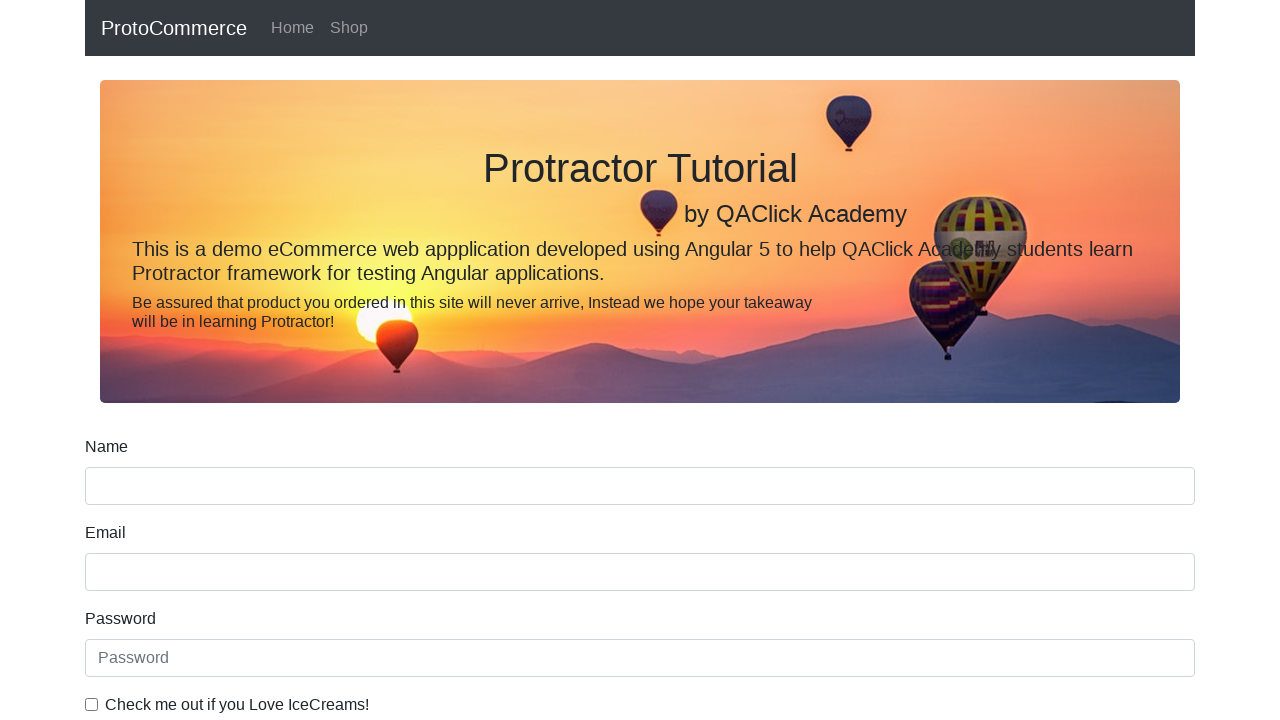

Waited for name input field to be visible
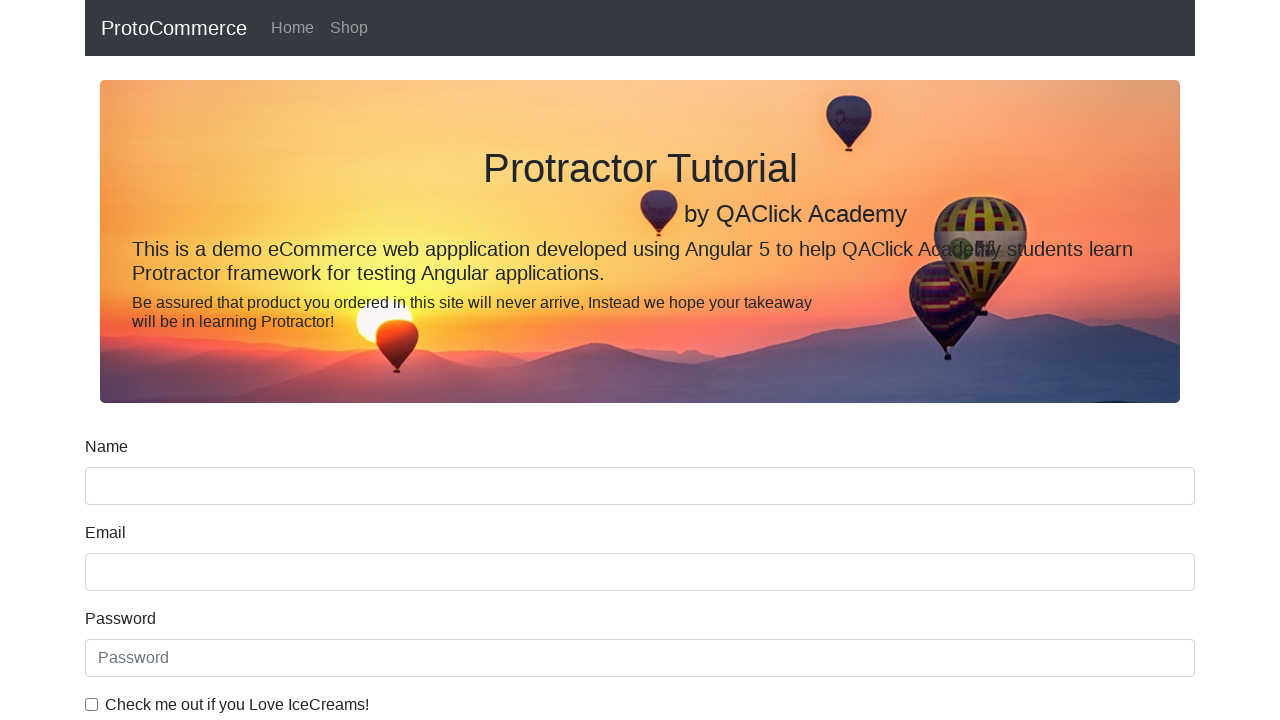

Filled name input field with 'What is selenium webdriver' on input[name='name']
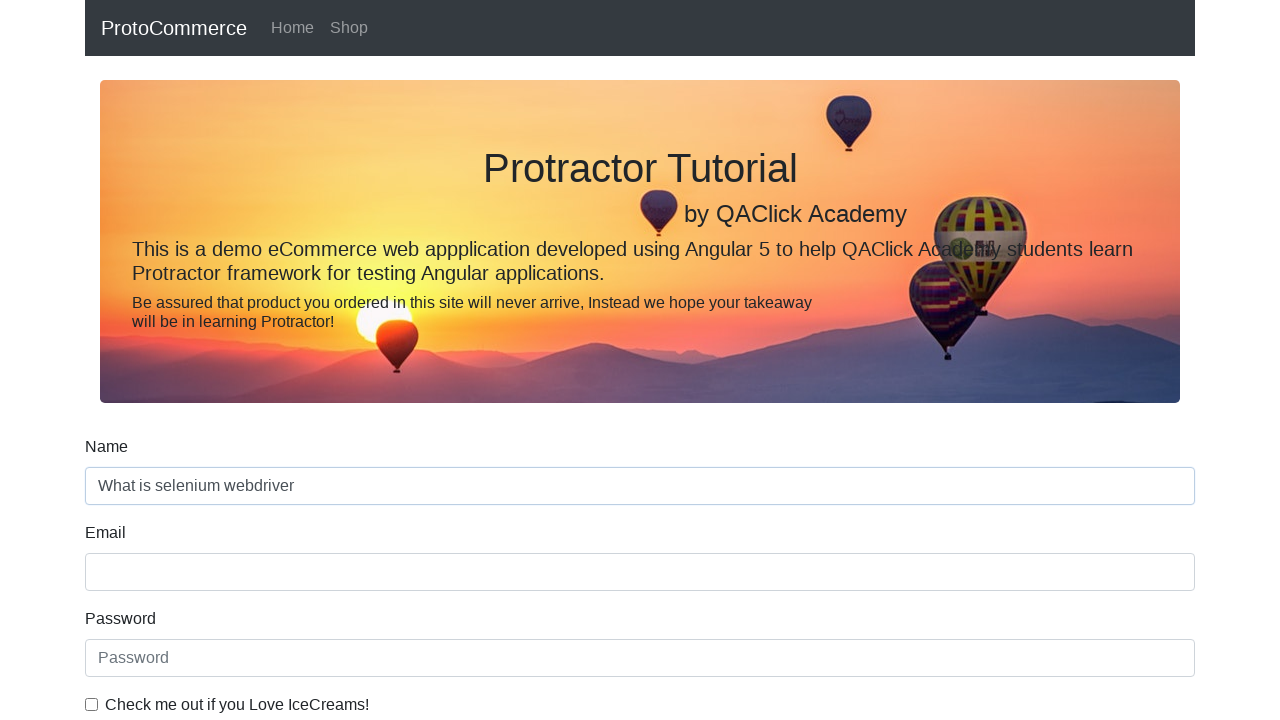

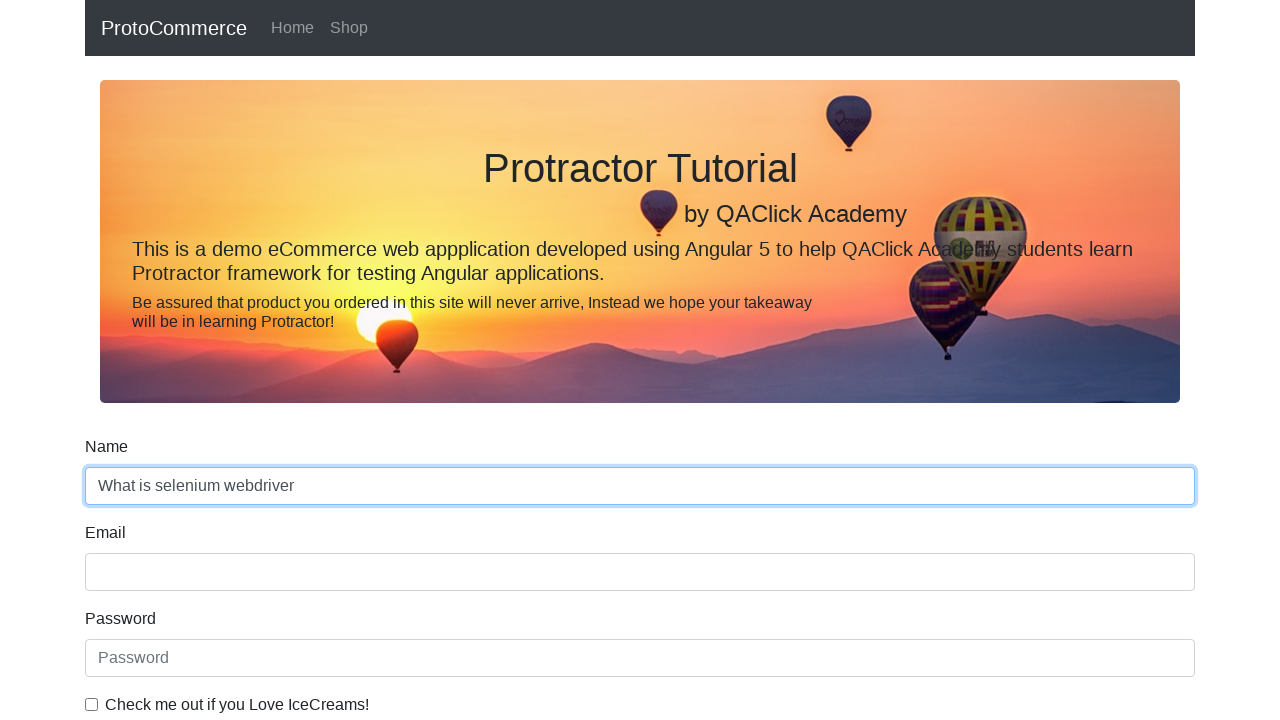